Tests dynamic controls on a demo page by clicking Enable/Disable buttons, Remove/Add buttons for a checkbox, and then clicking the checkbox itself to verify dynamic element interactions.

Starting URL: https://the-internet.herokuapp.com/dynamic_controls

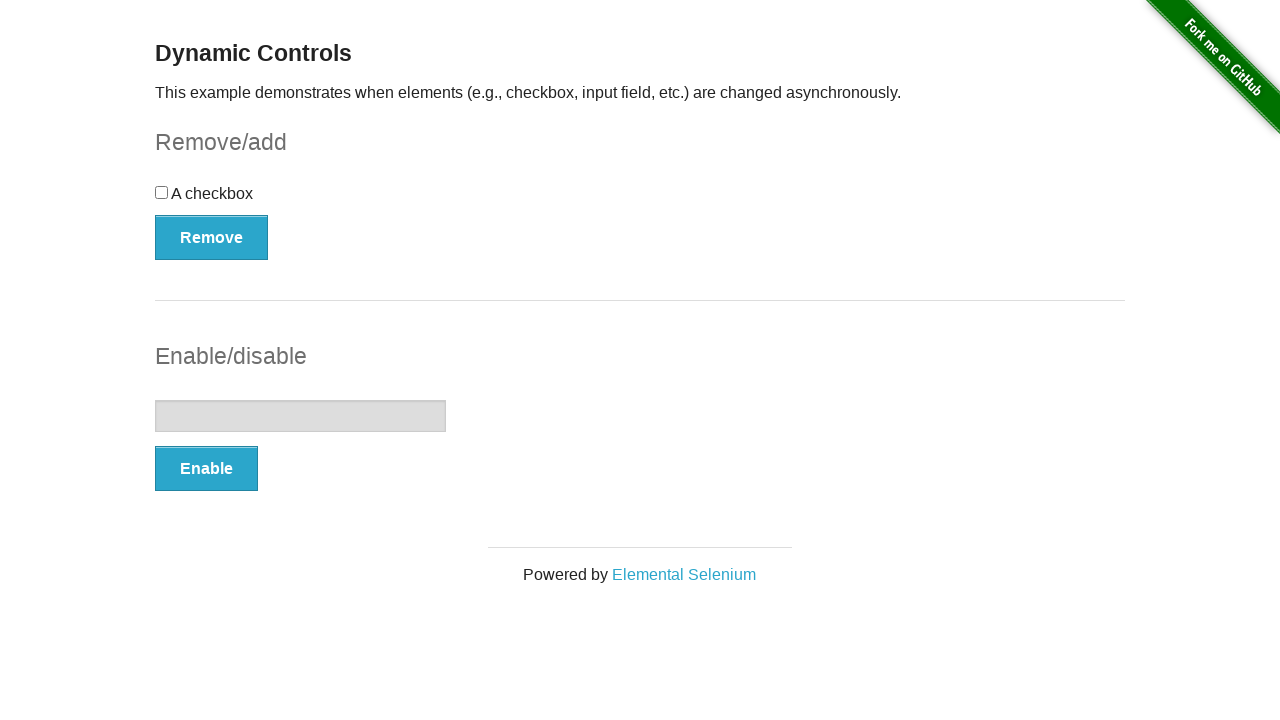

Clicked Enable button to enable the input field at (206, 469) on xpath=/html/body/div[2]/div/div[1]/form[2]/button
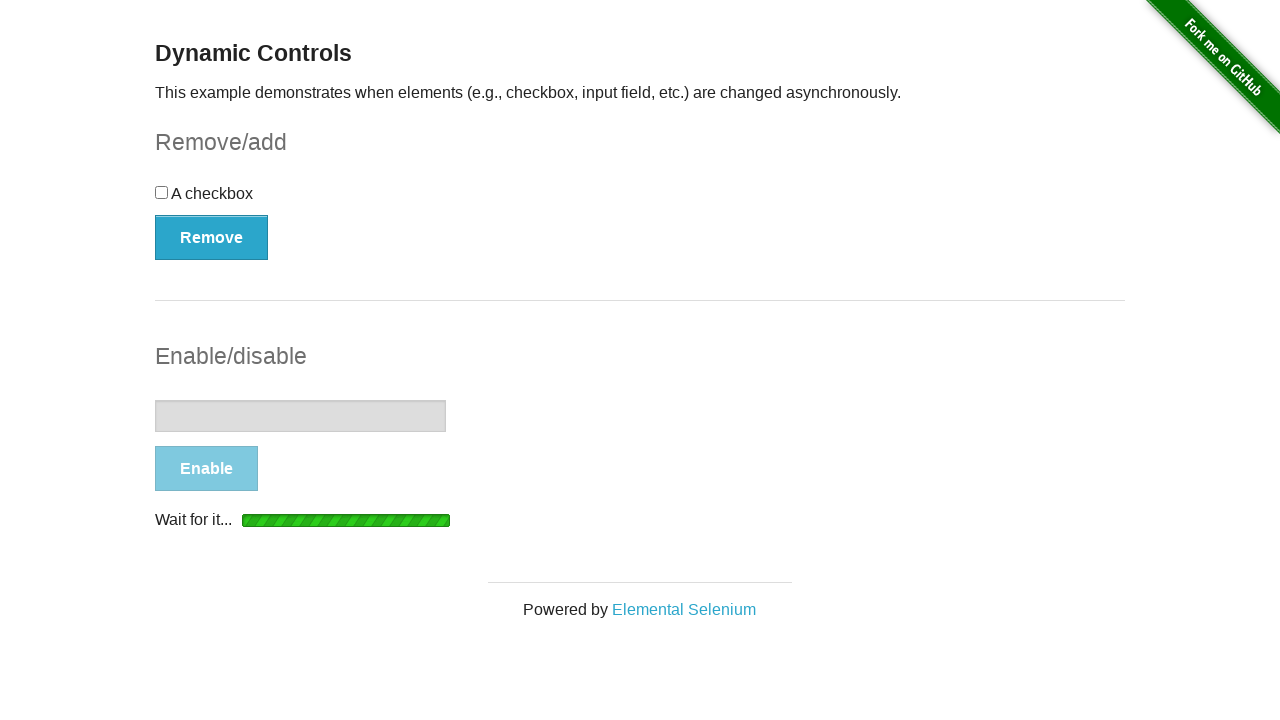

Waited 3 seconds for enable action to complete
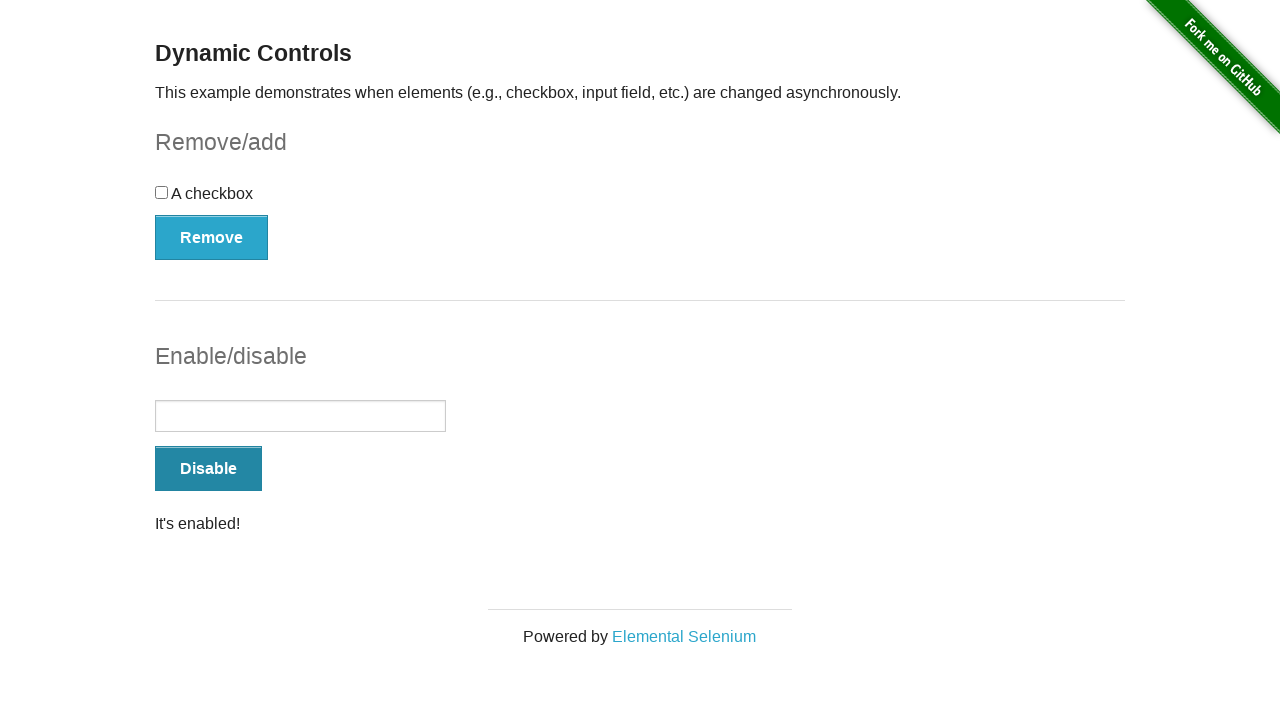

Clicked Remove button to remove the checkbox at (212, 237) on xpath=/html/body/div[2]/div/div[1]/form[1]/button
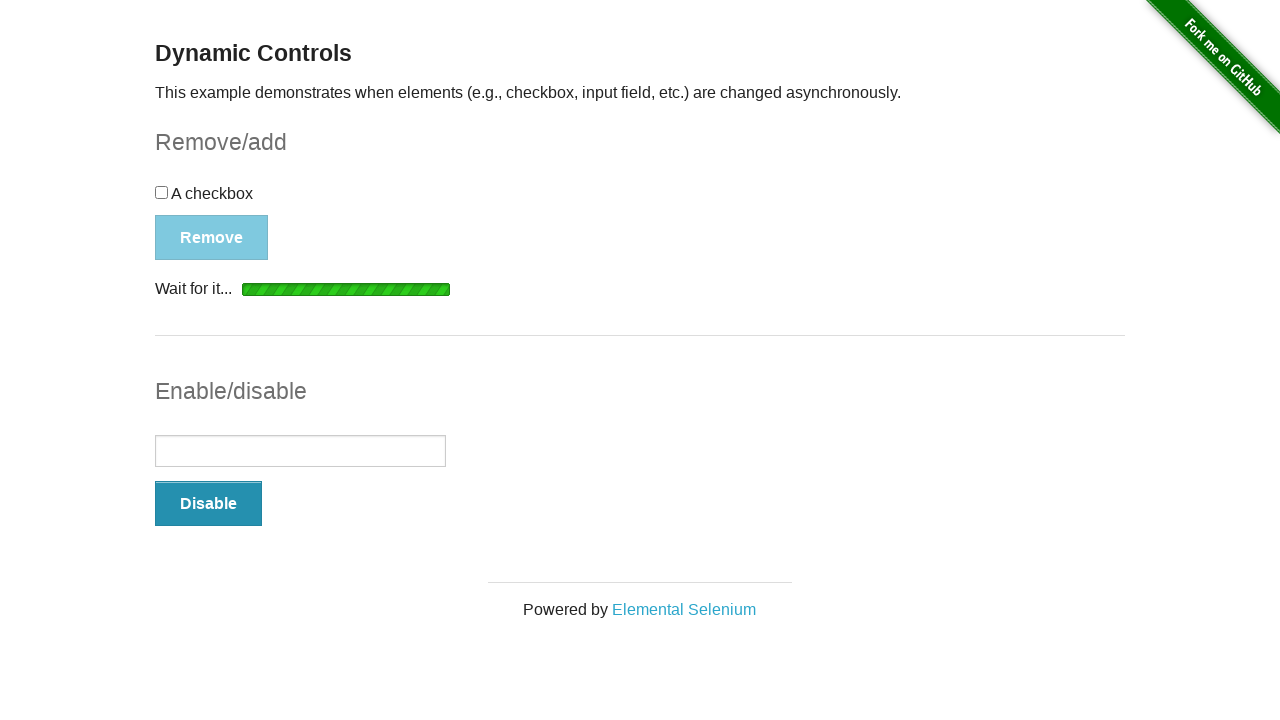

Waited for Add button to appear
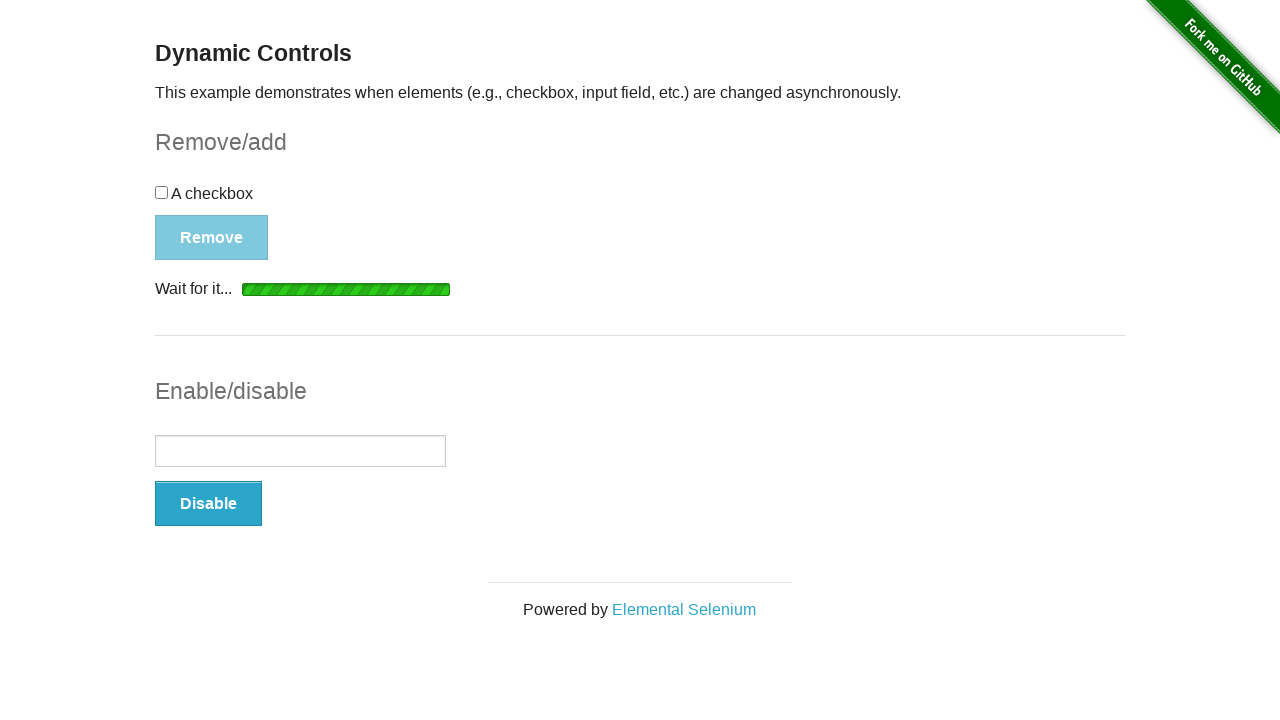

Waited 3 seconds for checkbox removal to complete
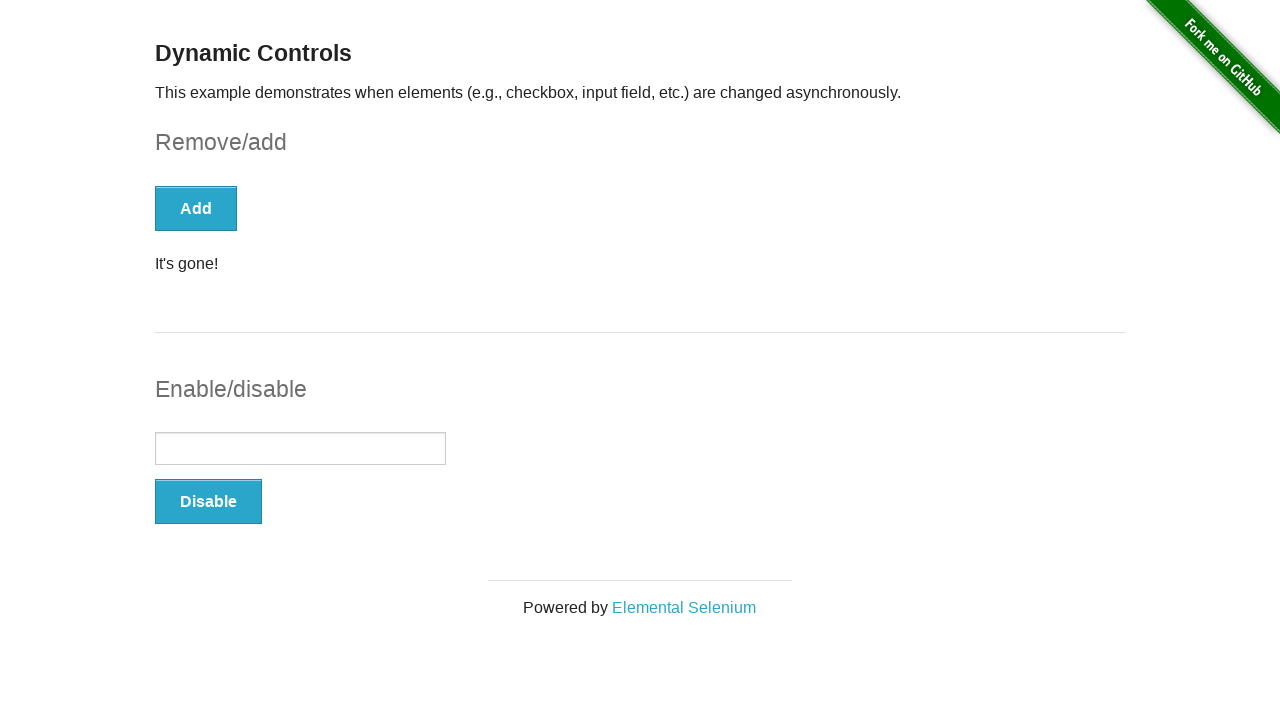

Clicked Add button to add the checkbox back at (196, 208) on xpath=/html/body/div[2]/div/div[1]/form[1]/button
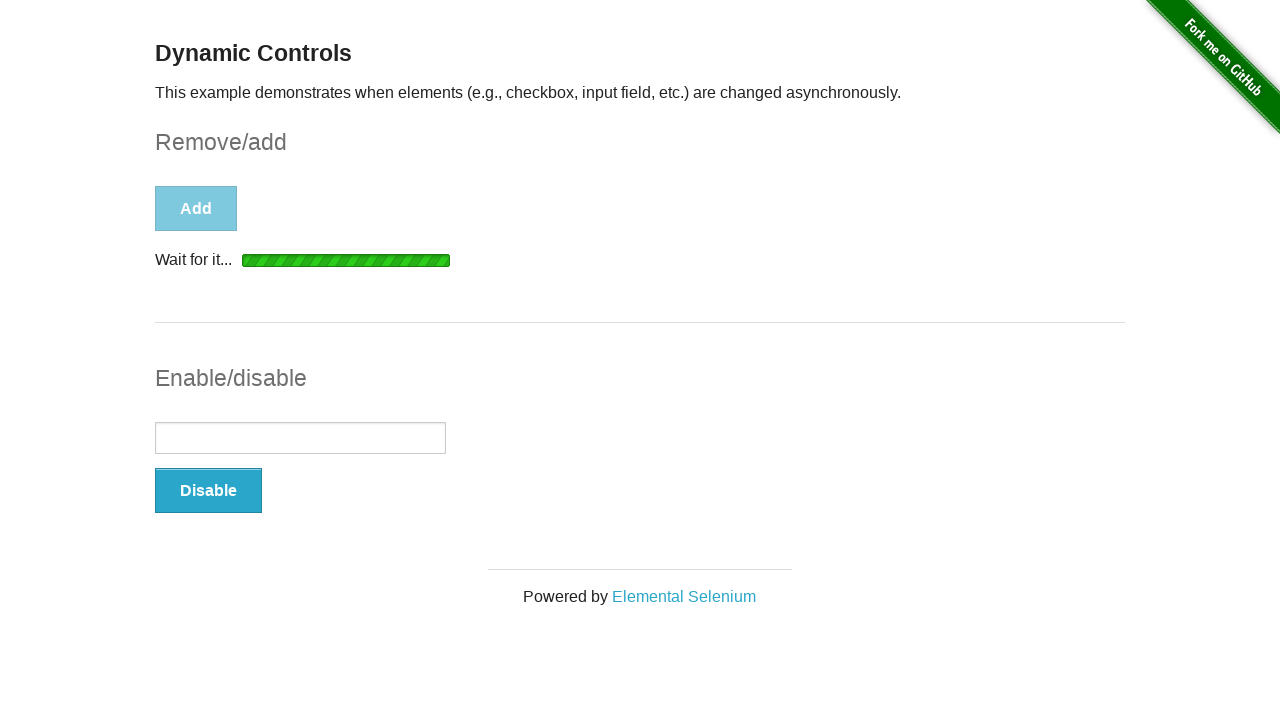

Waited for checkbox element to appear in the DOM
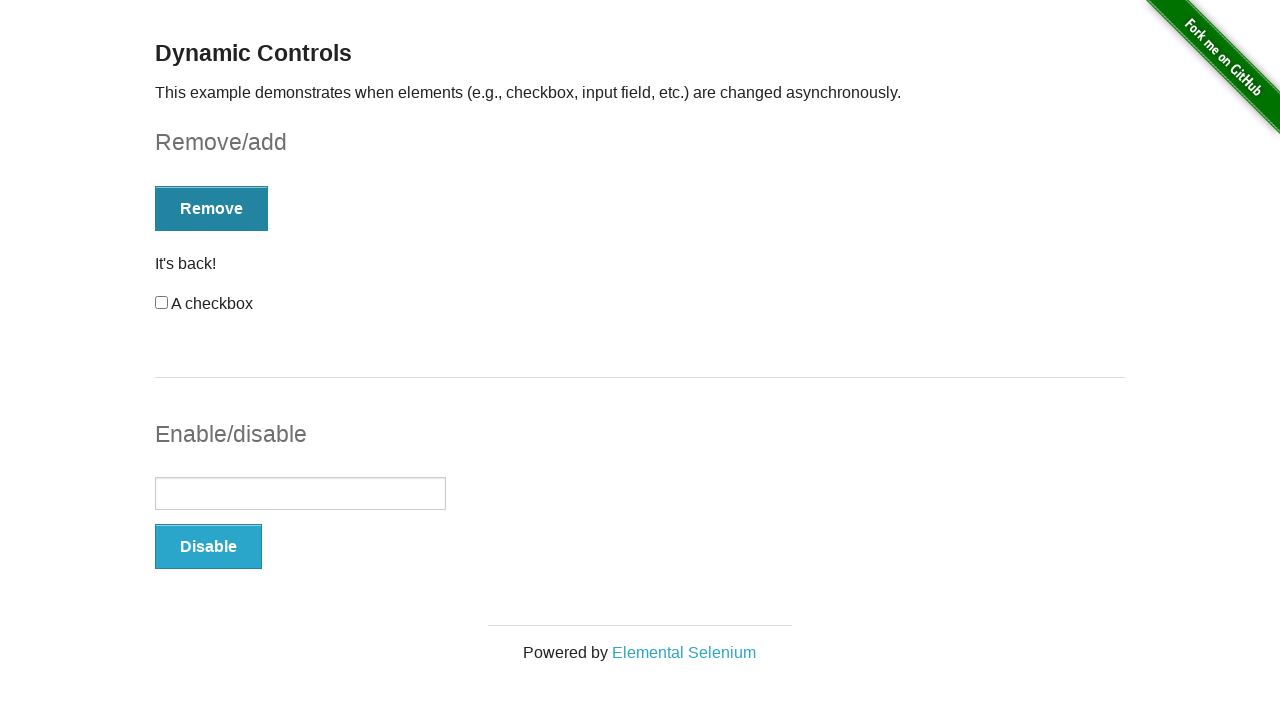

Waited 3 seconds for checkbox to be fully visible
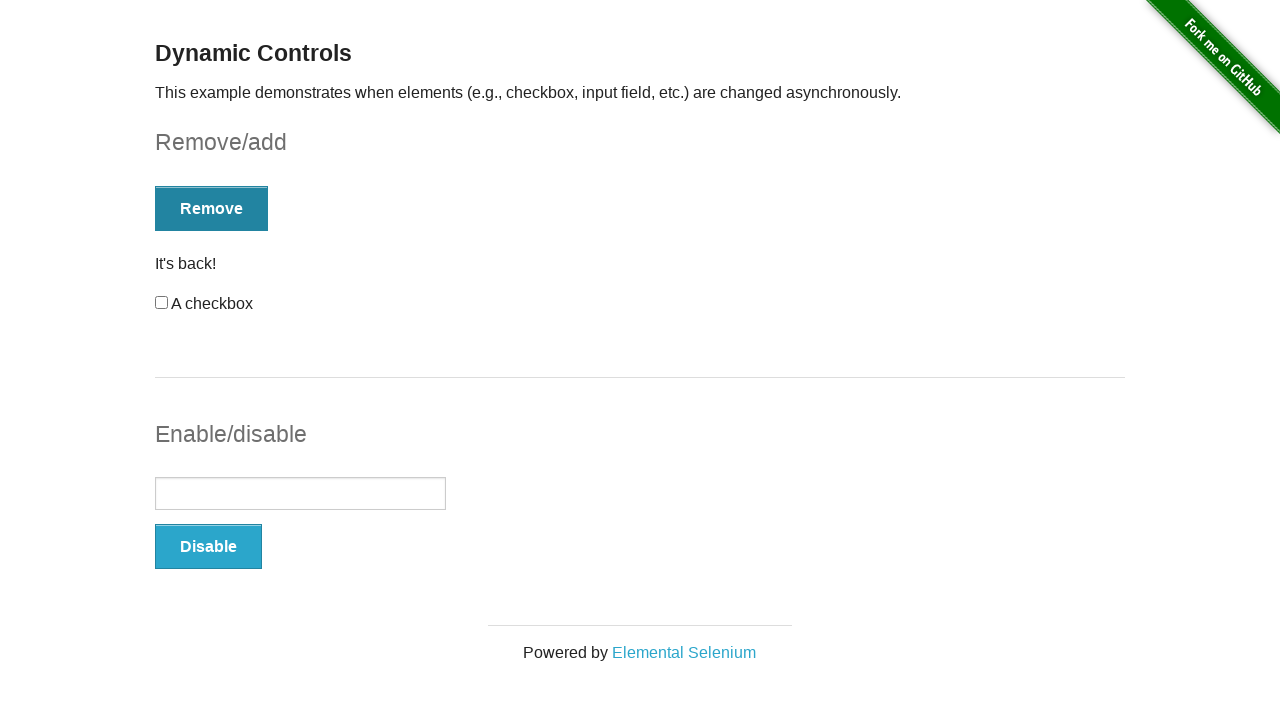

Clicked the checkbox to verify dynamic element interaction at (162, 303) on #checkbox
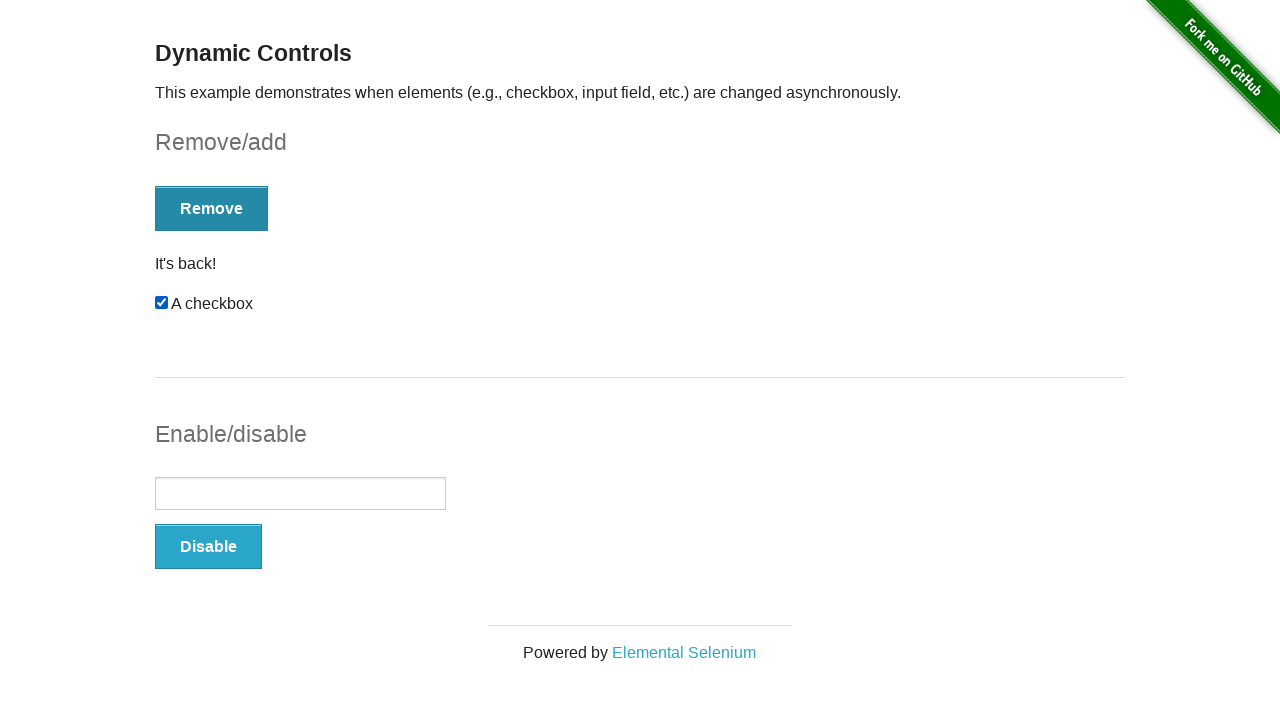

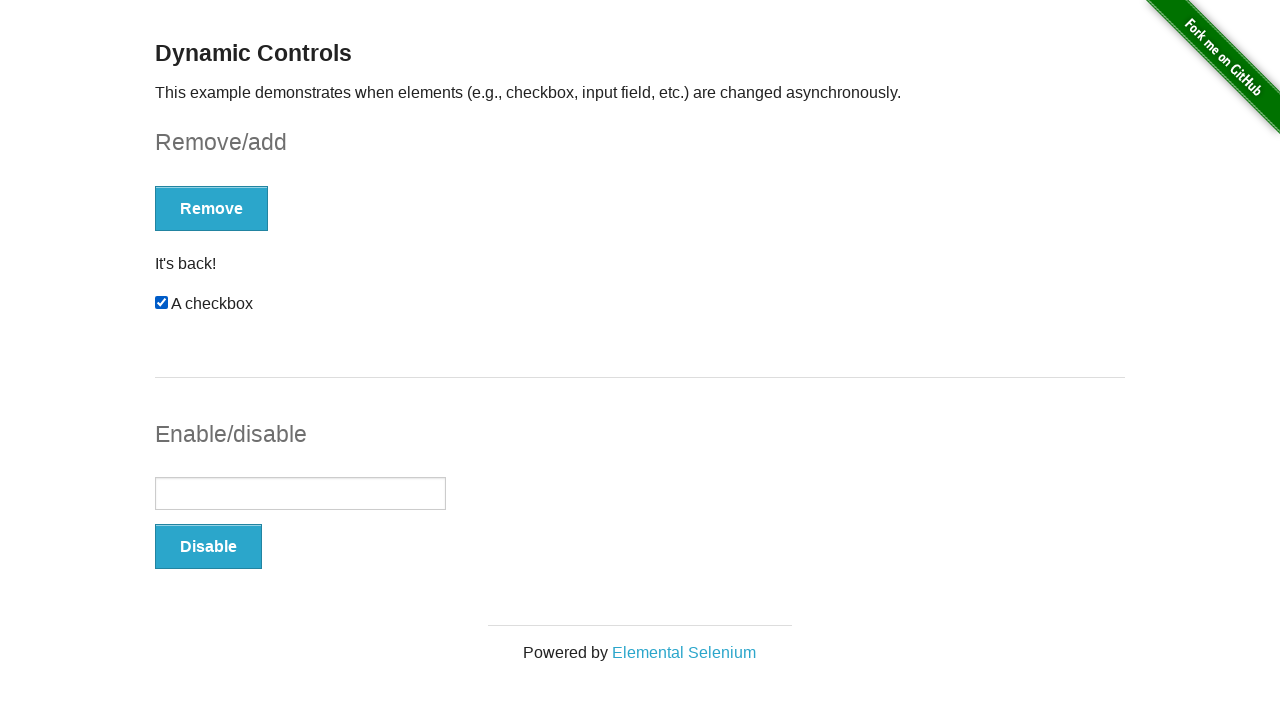